Tests window handling functionality by clicking a link that opens a new window, switching between windows, and verifying content in both windows

Starting URL: https://the-internet.herokuapp.com/windows

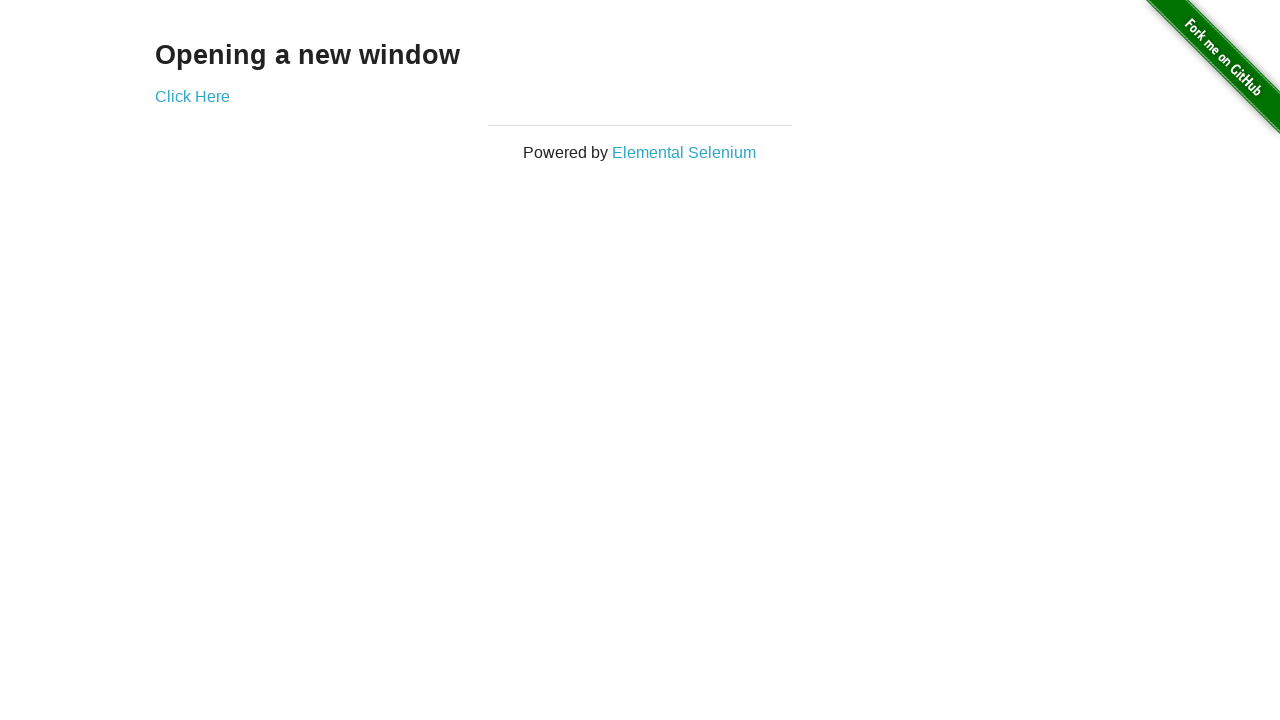

Navigated to window handling test page
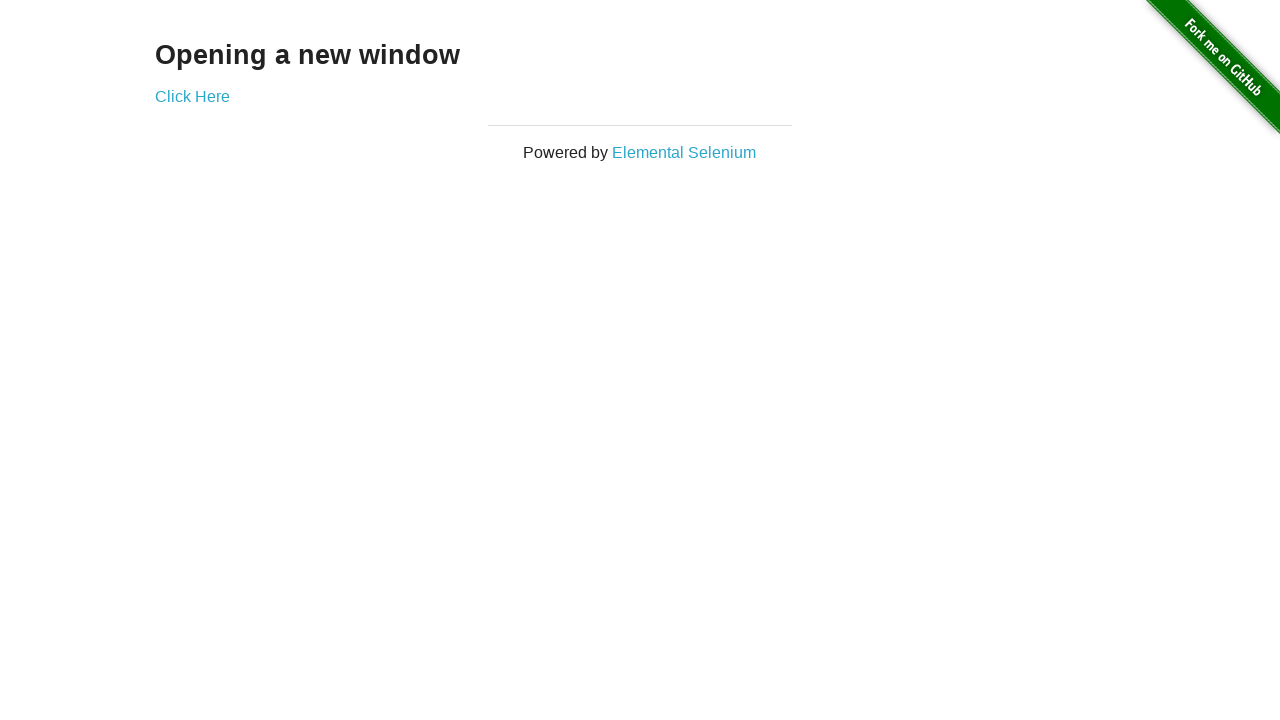

Clicked 'Click Here' link to open new window at (192, 96) on text=Click Here
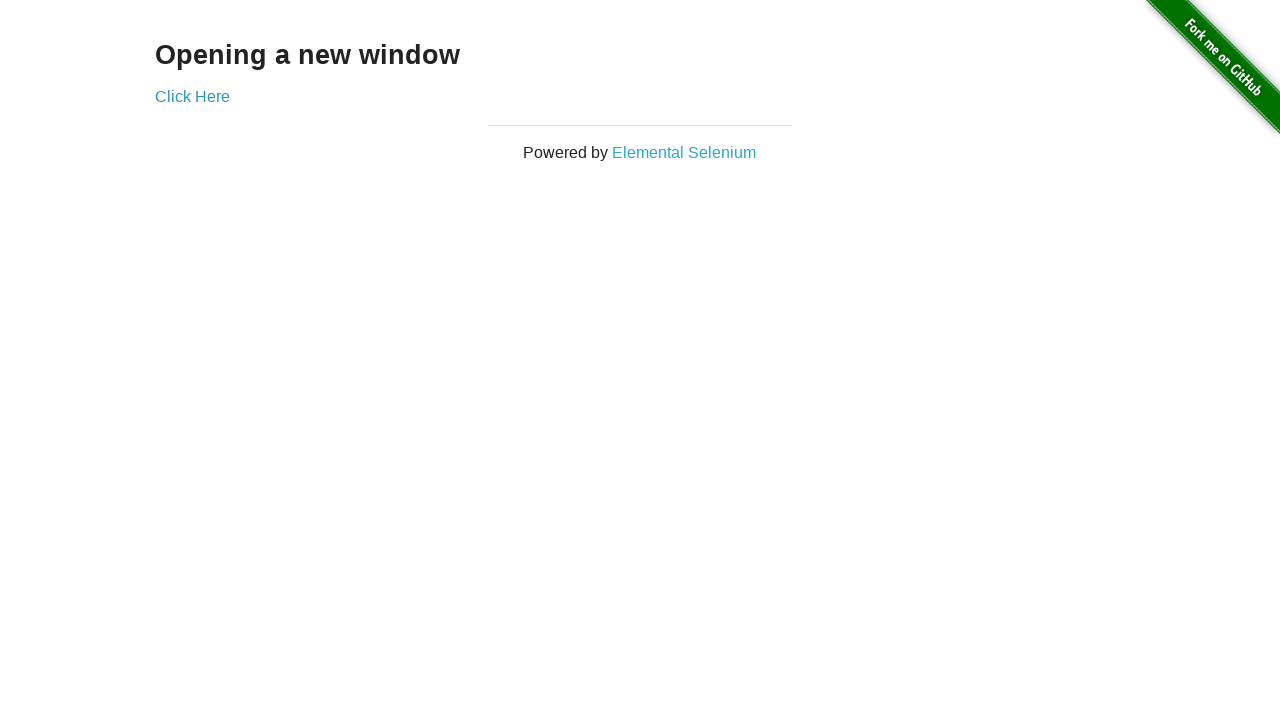

New window opened and captured
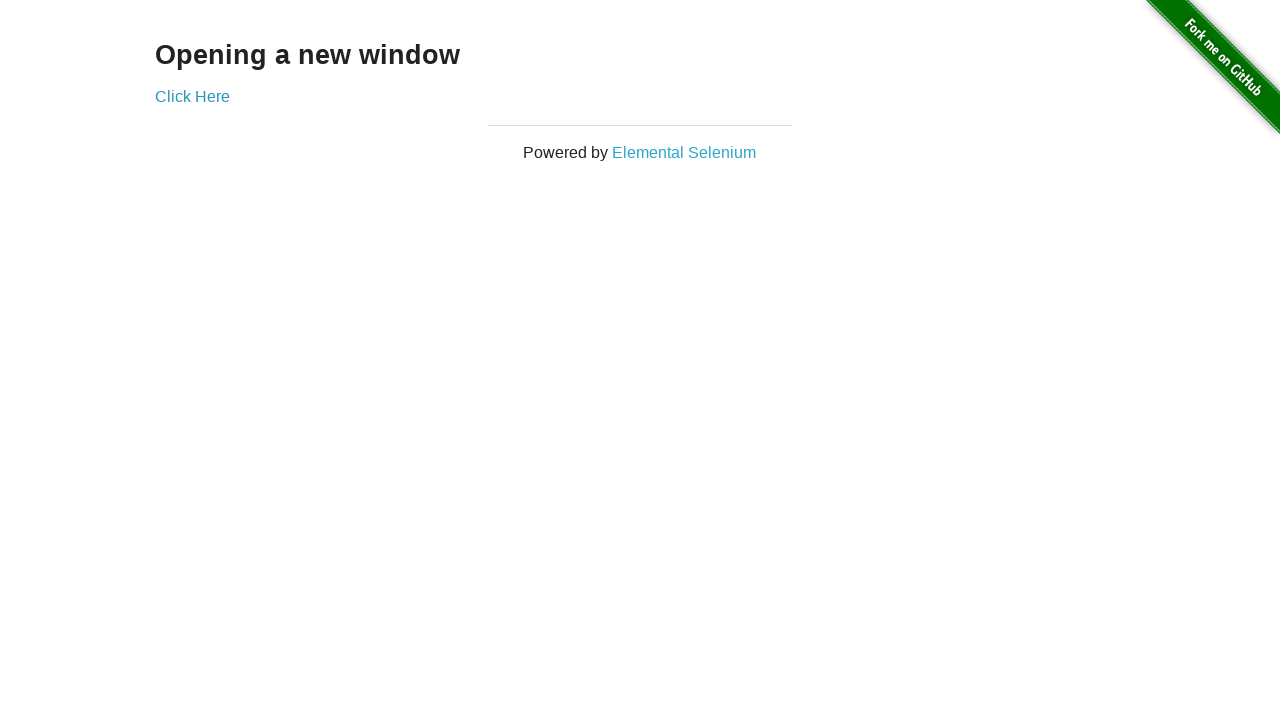

Retrieved heading from new window: 'New Window'
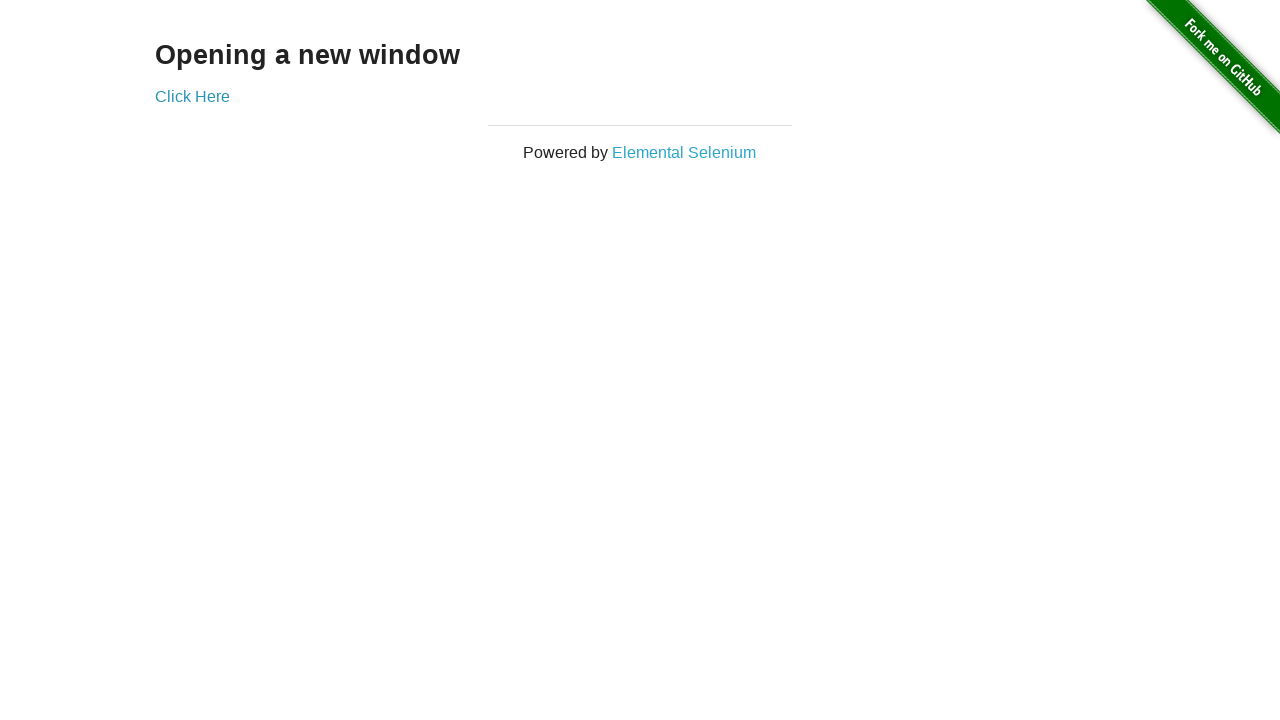

Printed new window heading to console
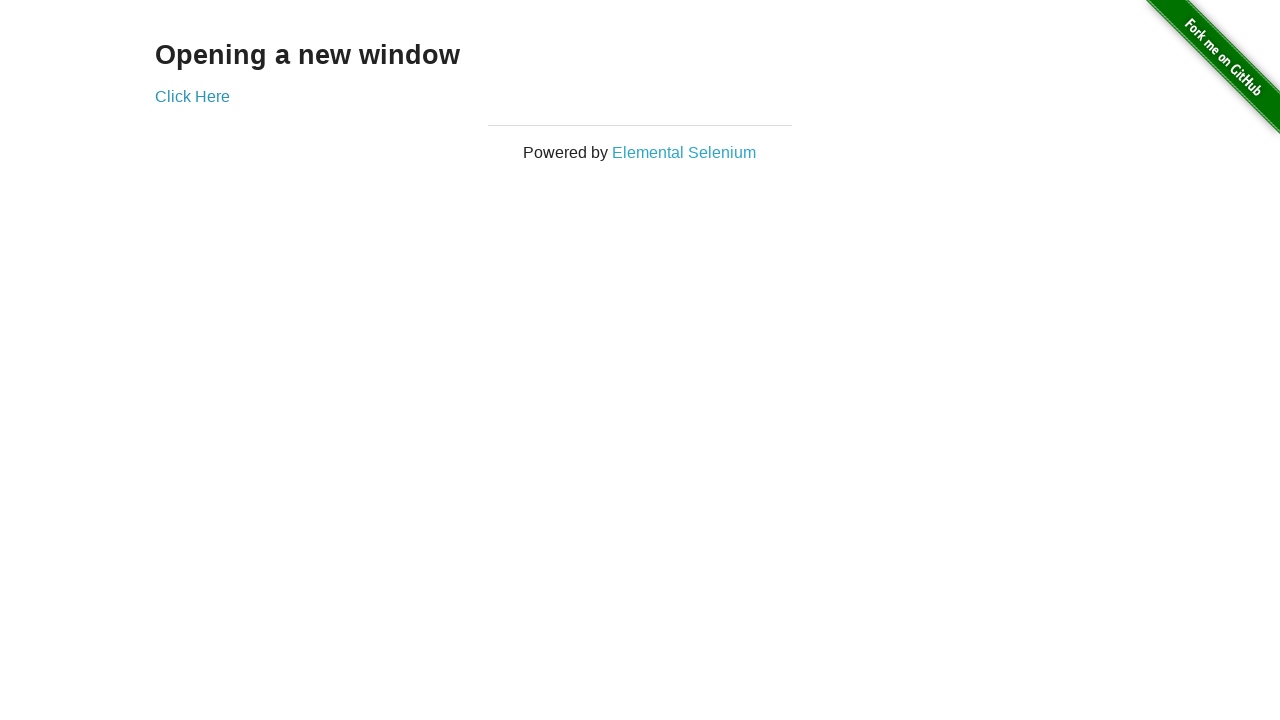

Closed the new window
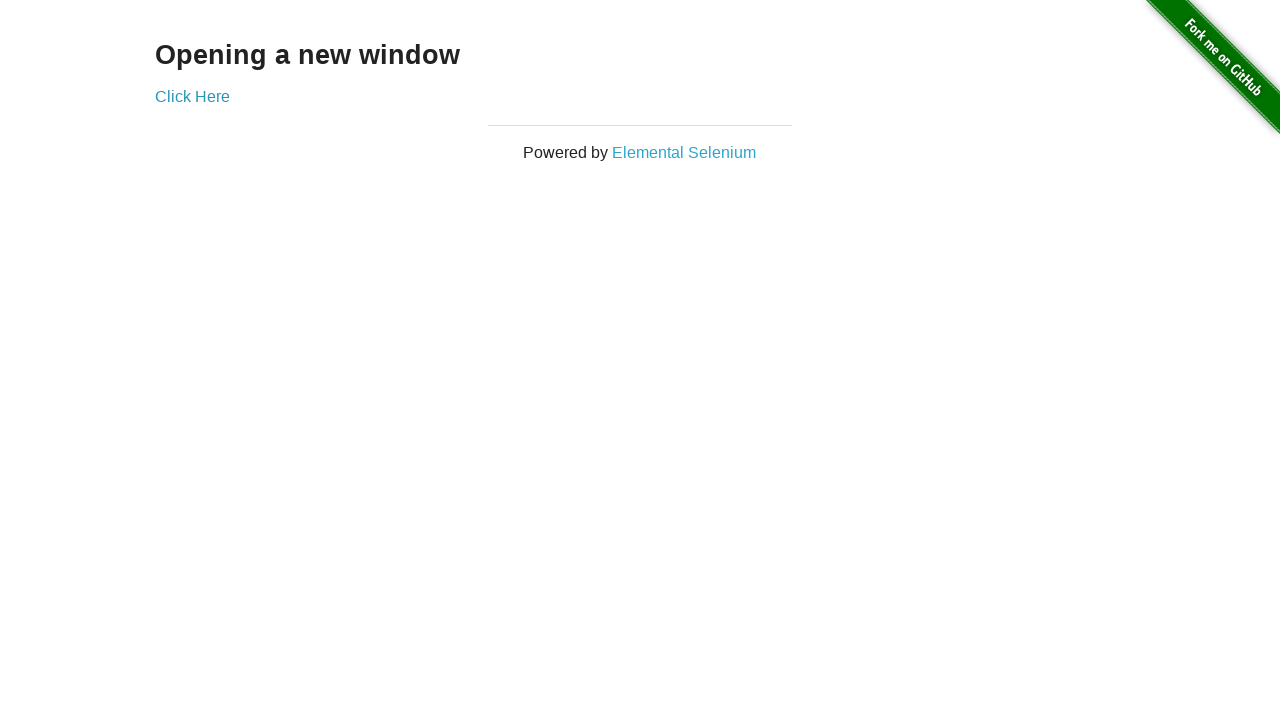

Verified original window heading is 'Opening a new window'
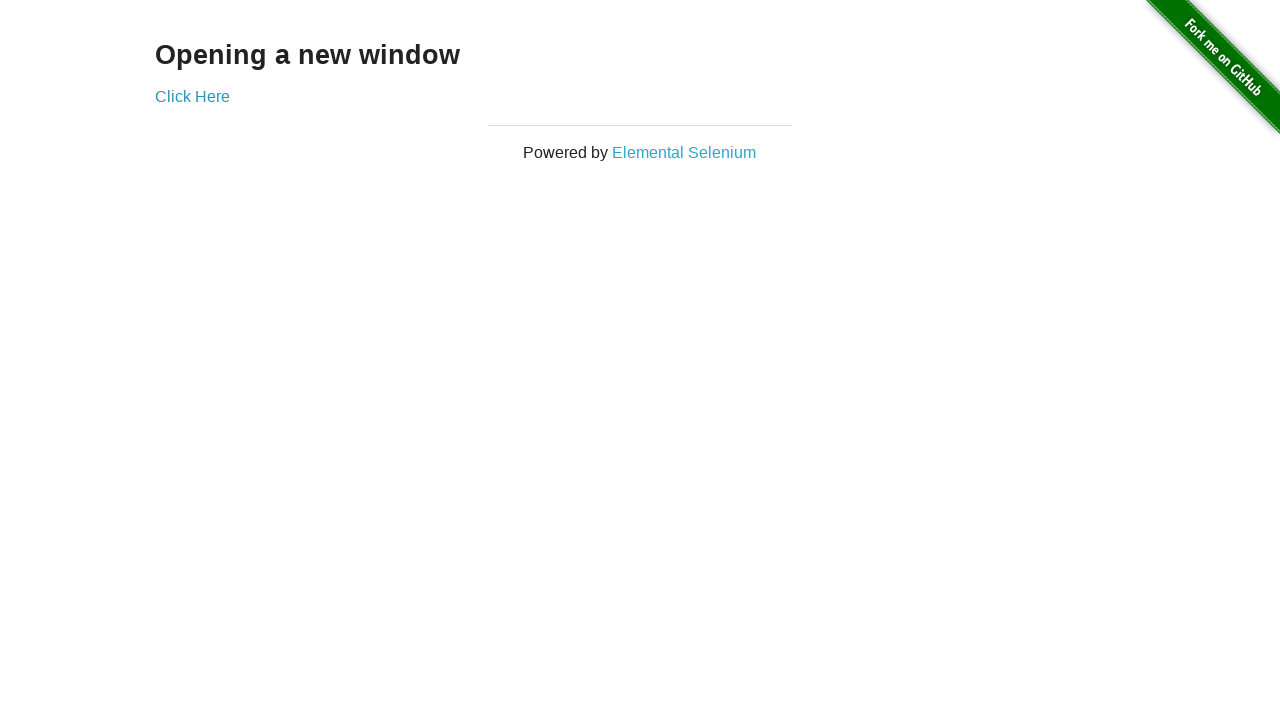

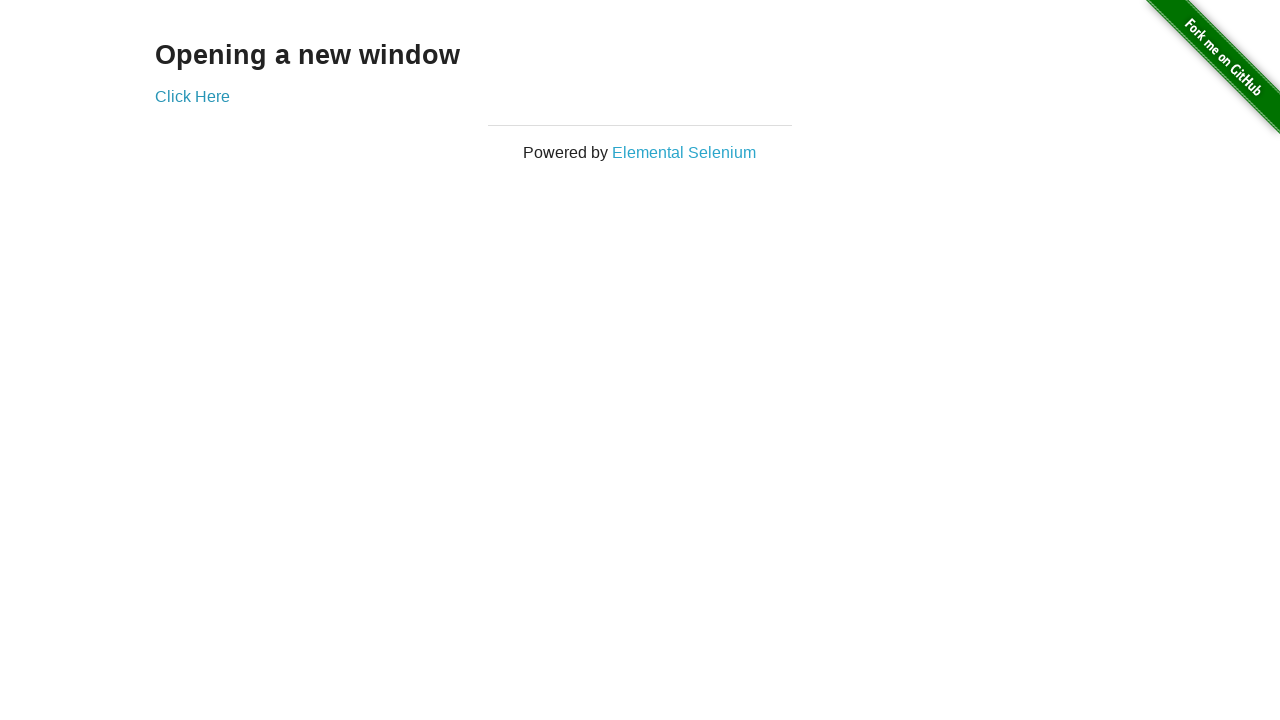